Tests radio button functionality on DemoQA by navigating to the Elements section, clicking on Radio Button option, and interacting with Yes and Impressive radio buttons

Starting URL: https://demoqa.com

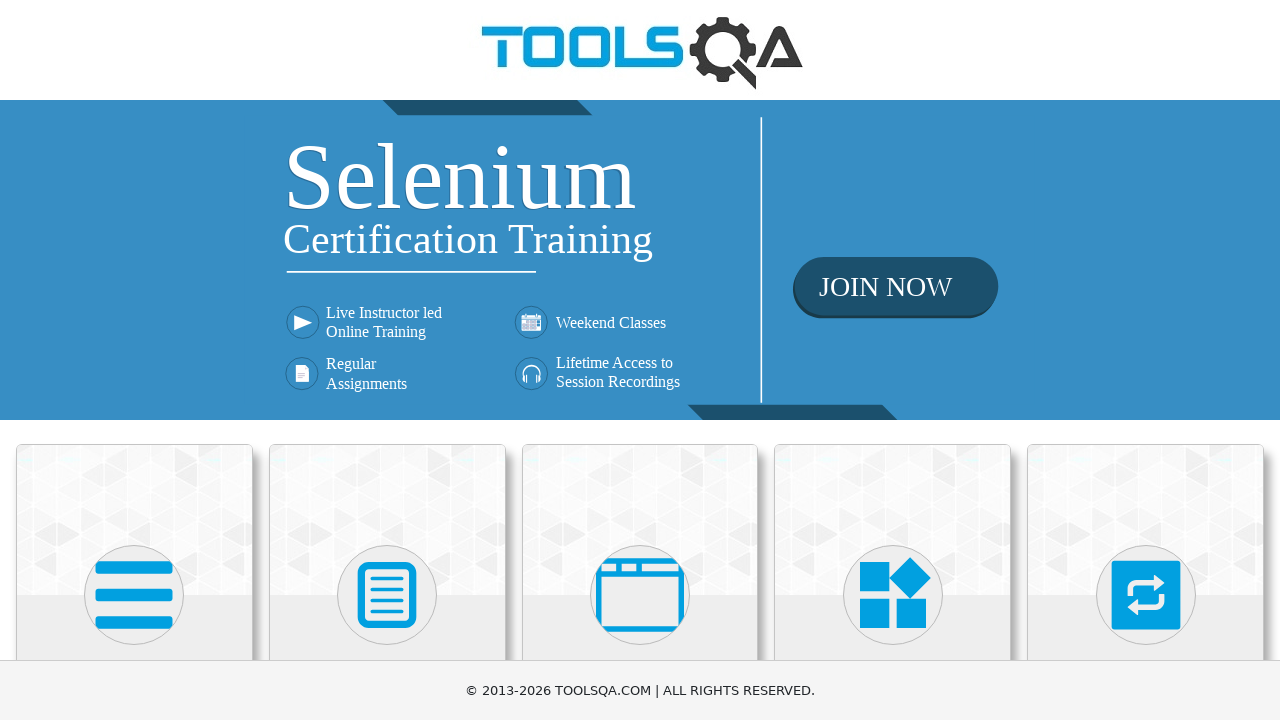

Scrolled down 500px to view Elements card
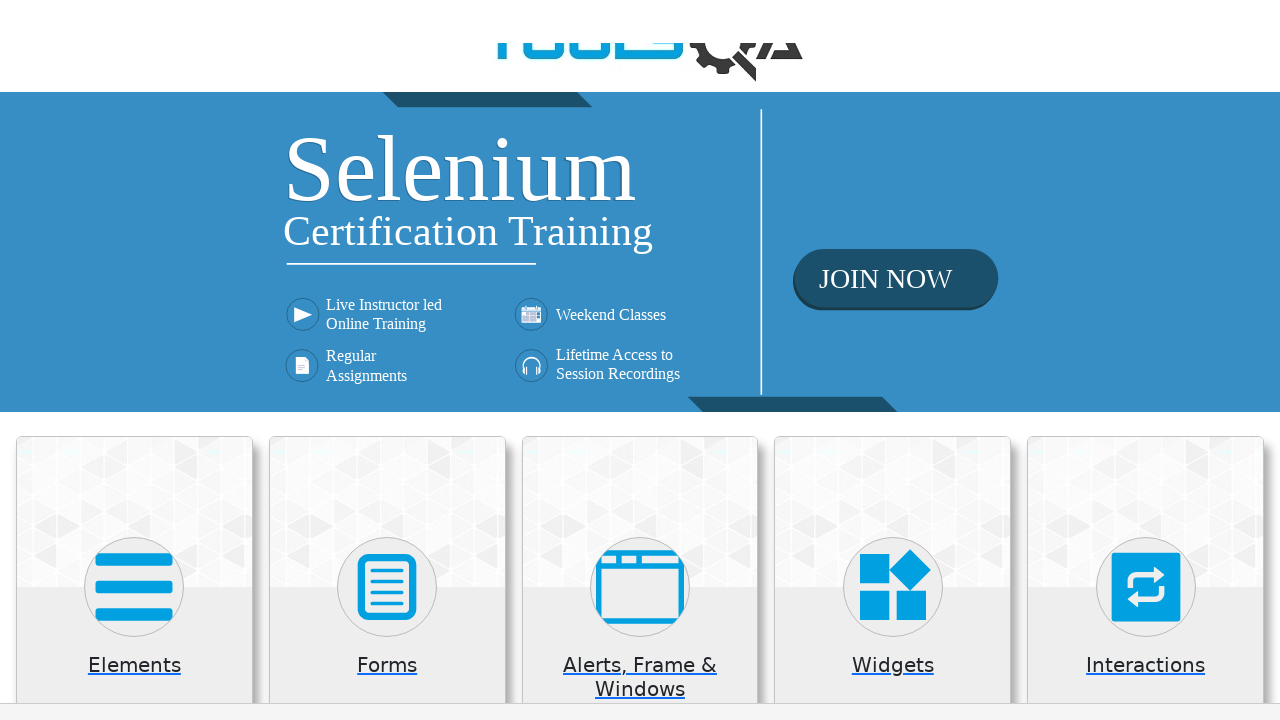

Clicked on Elements card at (134, 173) on text=Elements
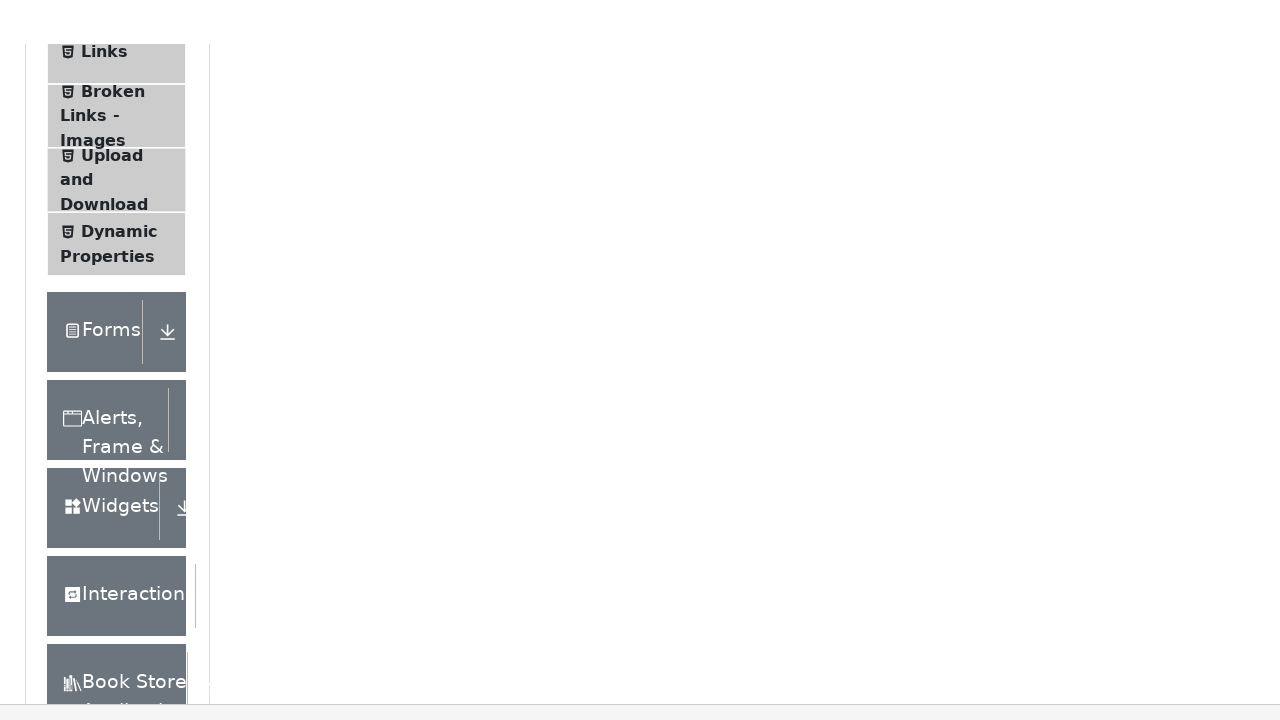

Clicked on Radio Button option in left menu at (106, 348) on text=Radio Button
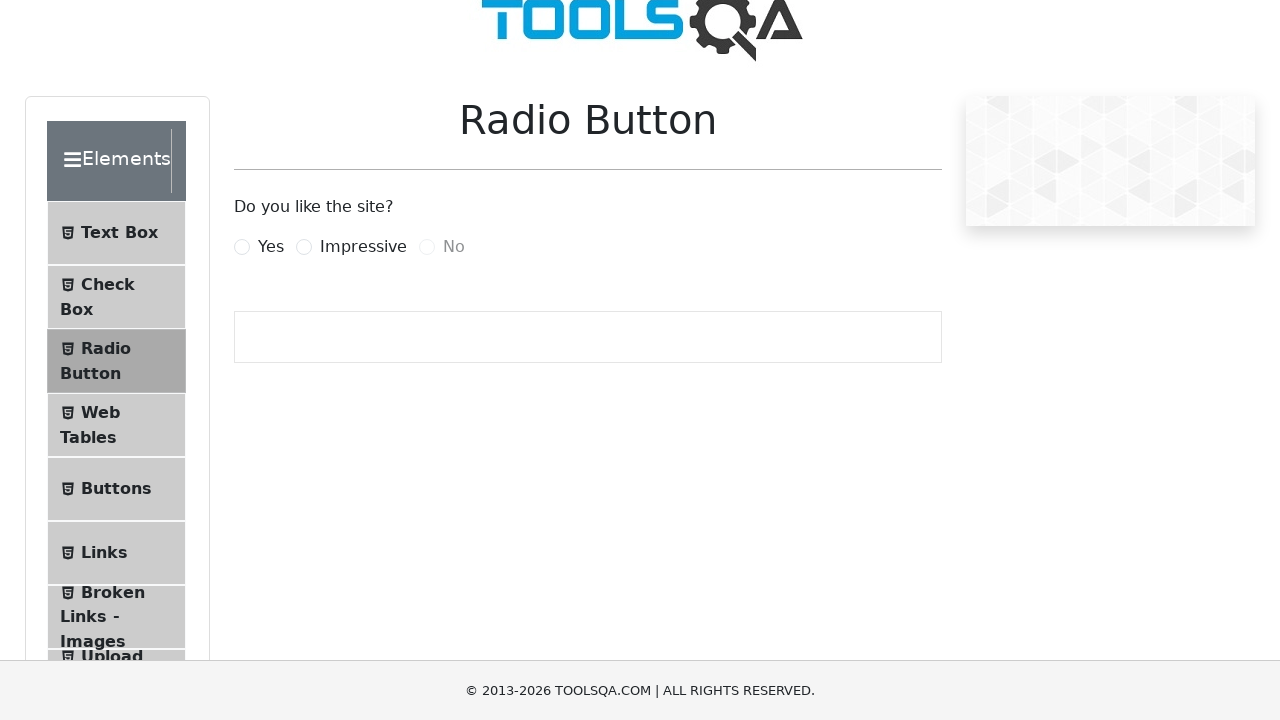

Radio button page loaded and 'Do you like the site?' text appeared
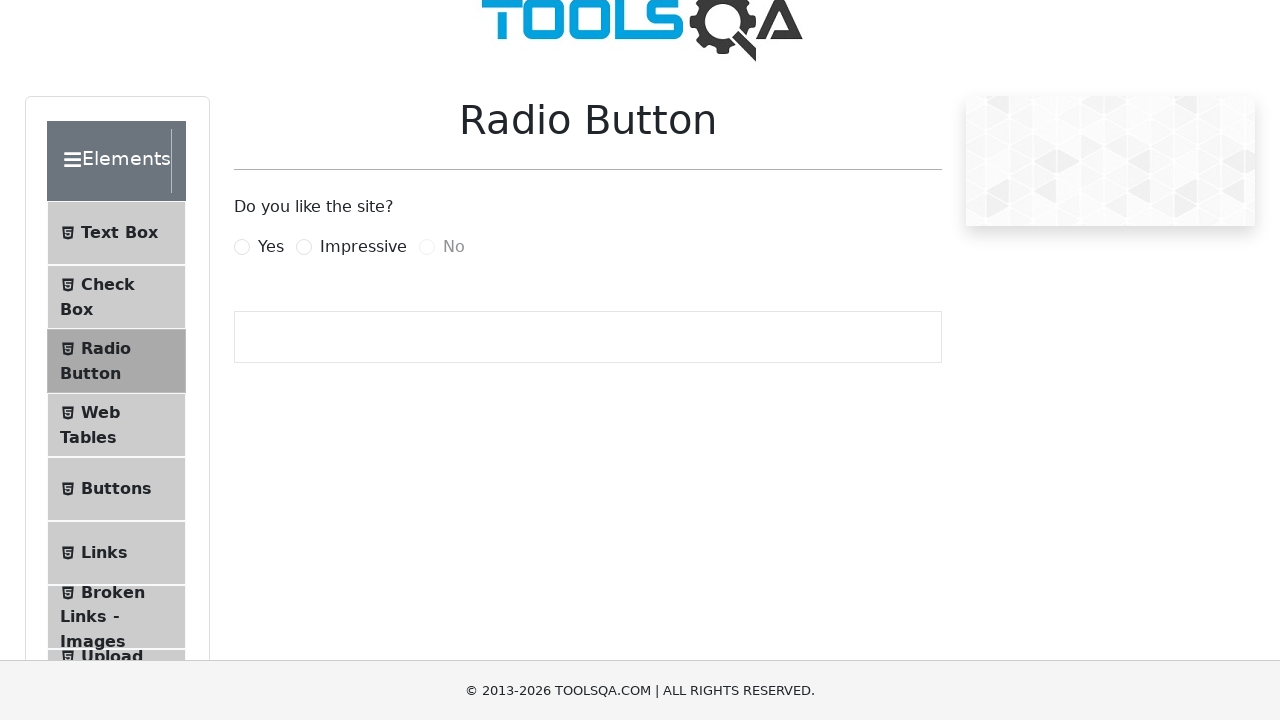

Selected Yes radio button at (271, 247) on label[for='yesRadio']
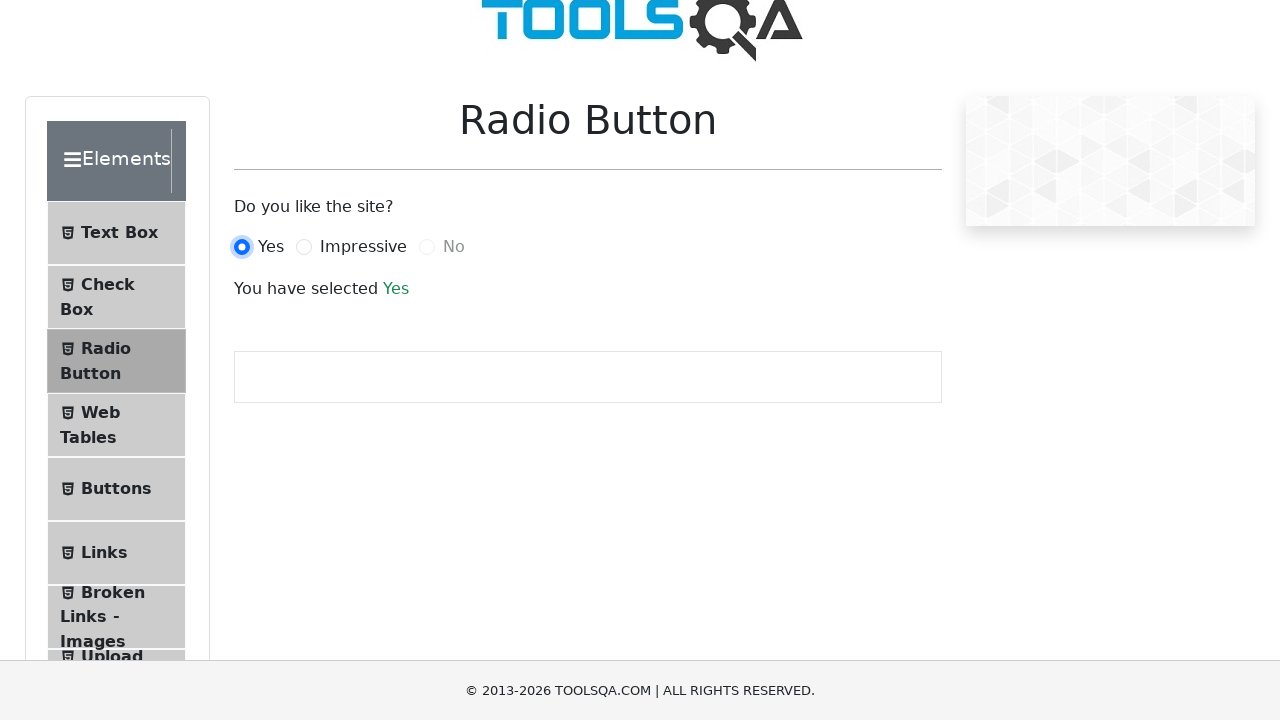

Selected Impressive radio button at (363, 247) on label[for='impressiveRadio']
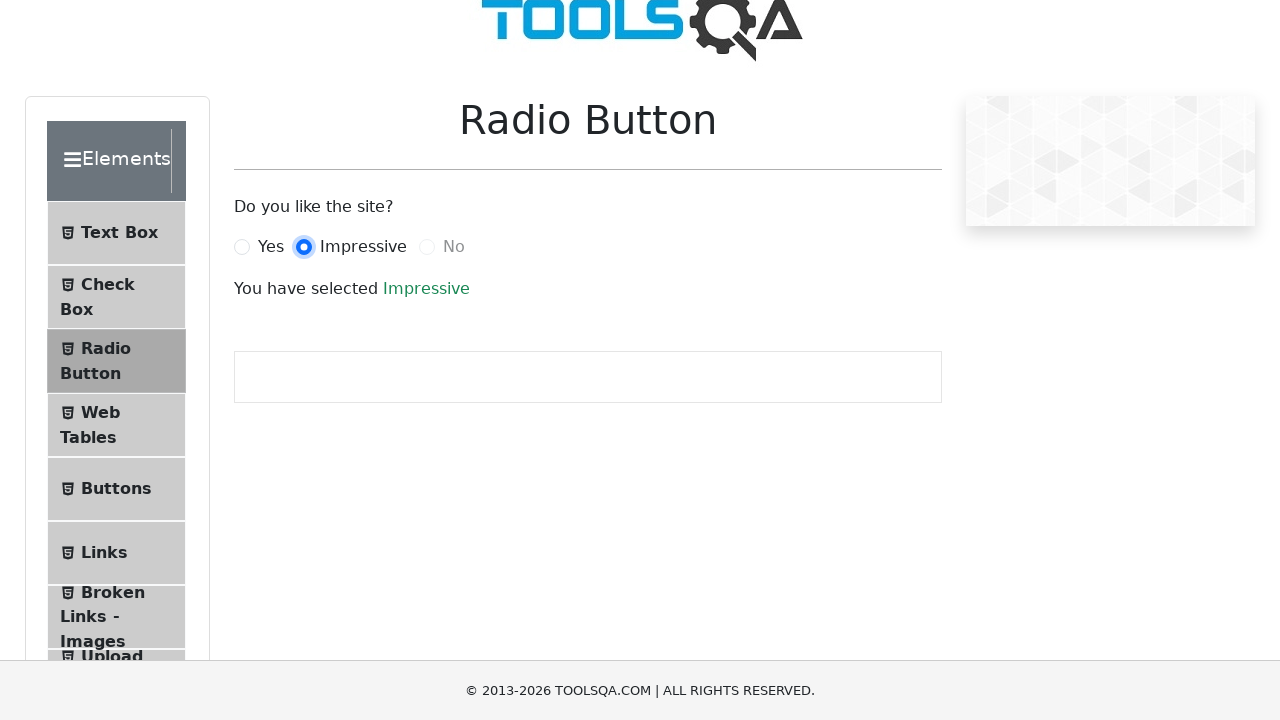

Selected Yes radio button again at (271, 247) on label[for='yesRadio']
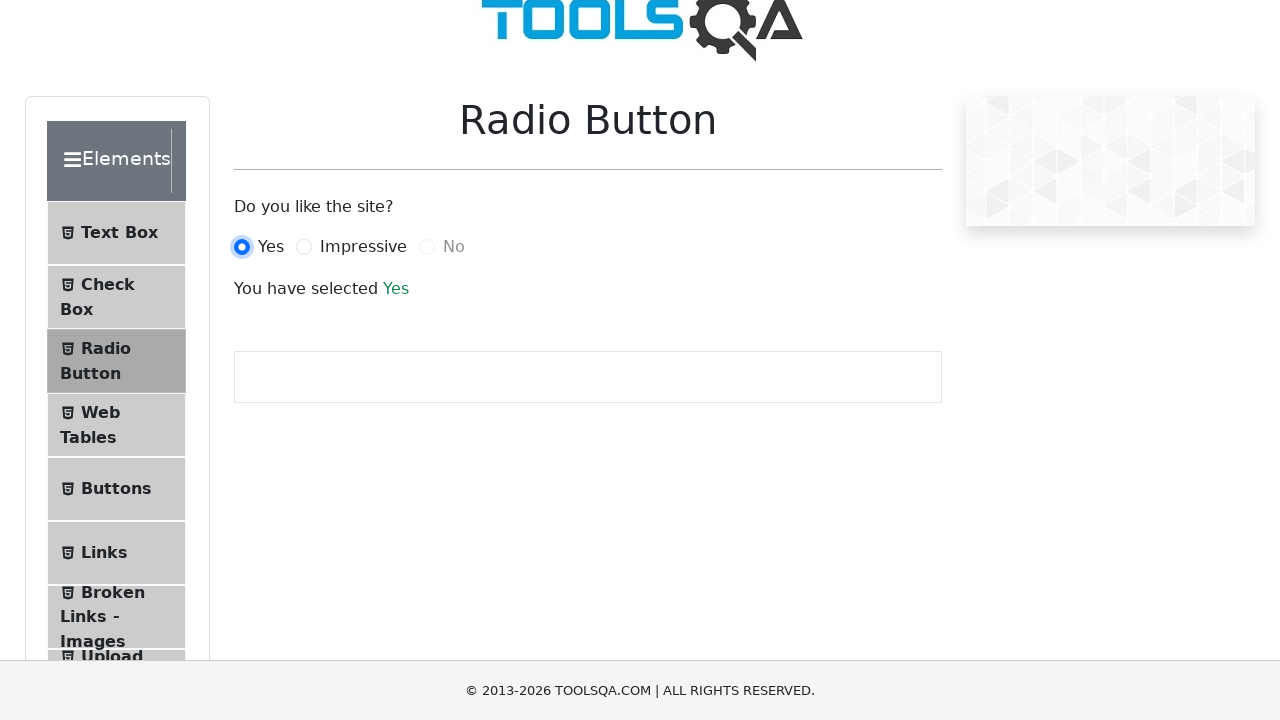

Selected Impressive radio button again at (363, 247) on label[for='impressiveRadio']
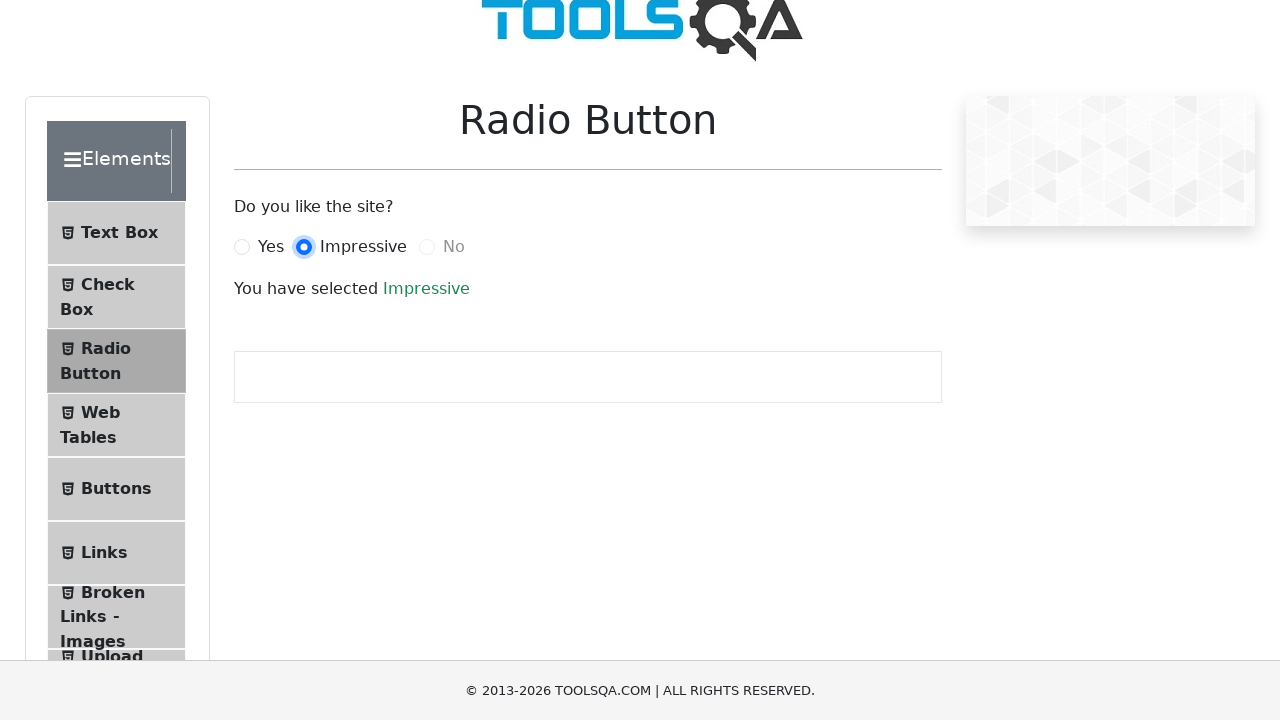

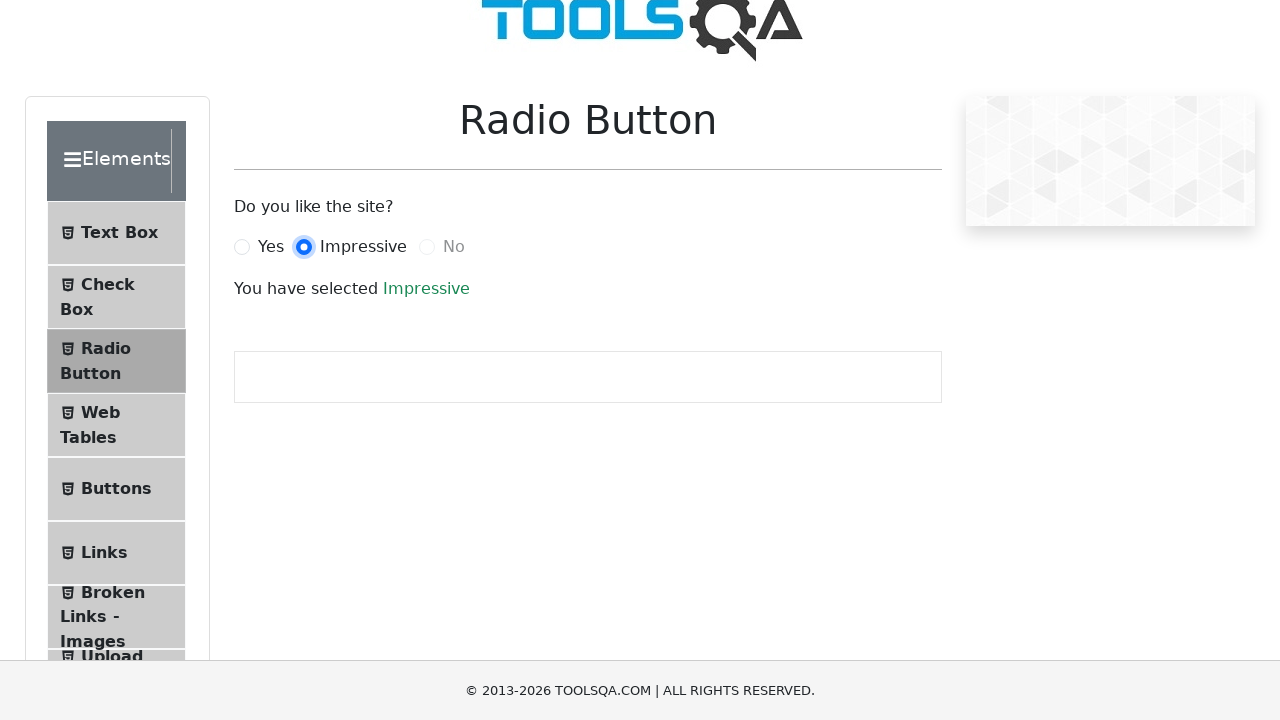